Tests opening a new browser tab by clicking a button and verifying content in the new tab

Starting URL: https://demoqa.com/browser-windows

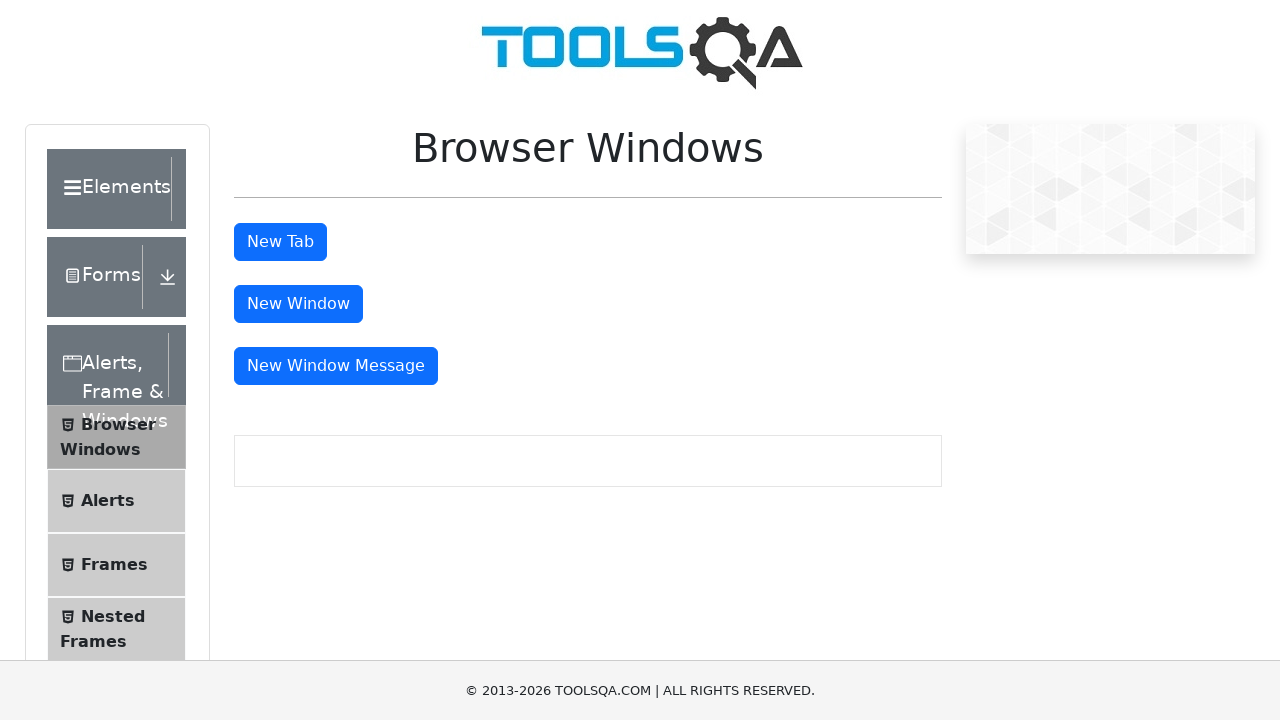

Clicked tab button to open new browser tab at (280, 242) on #tabButton
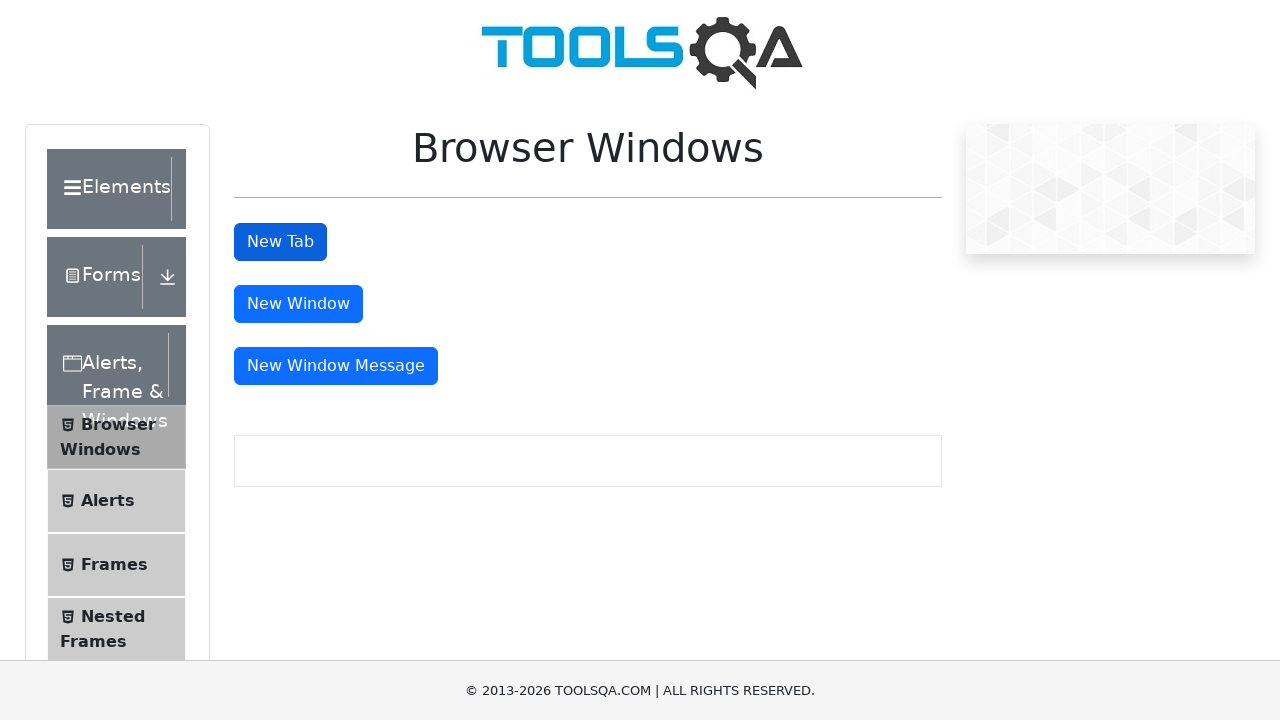

New tab opened and page object captured
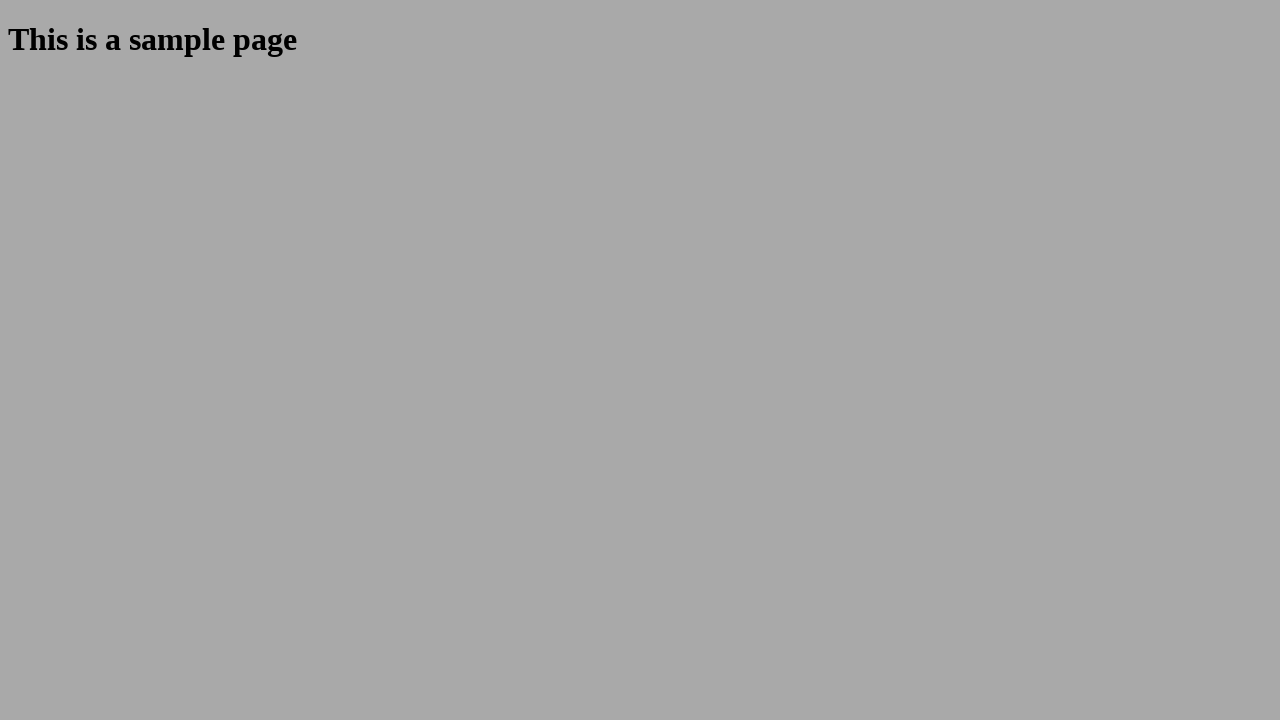

Sample heading element loaded in new tab
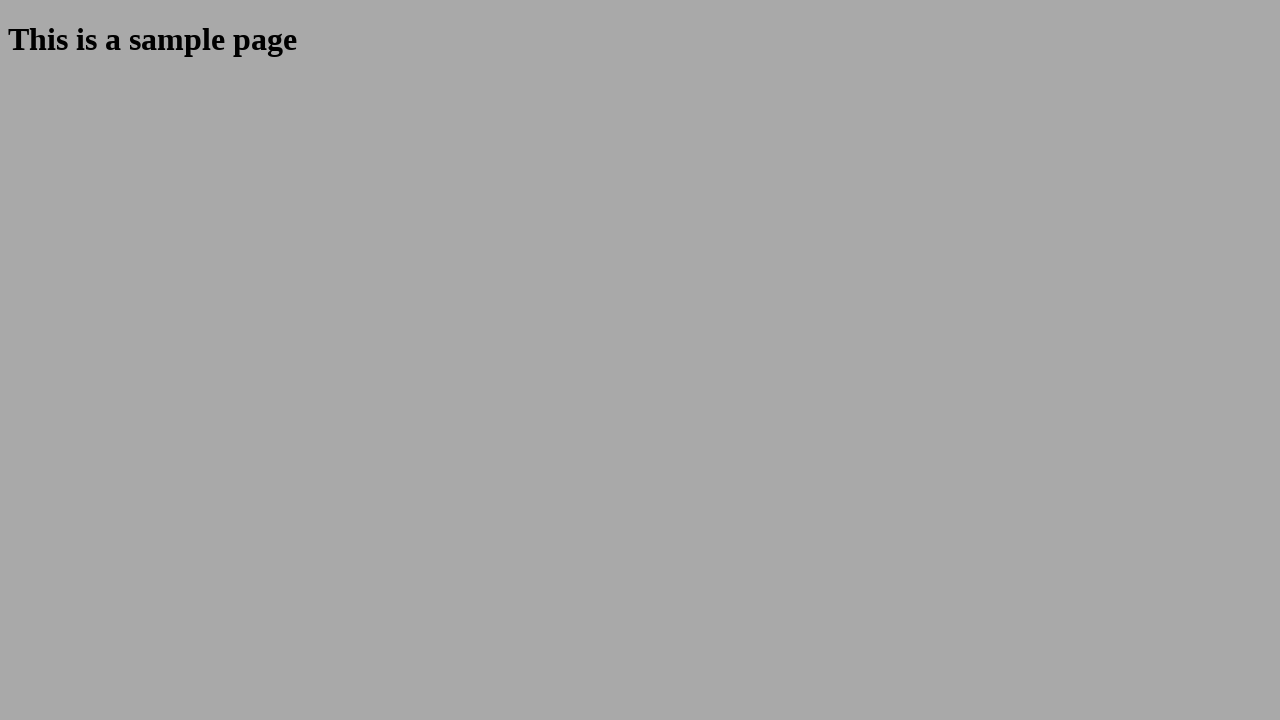

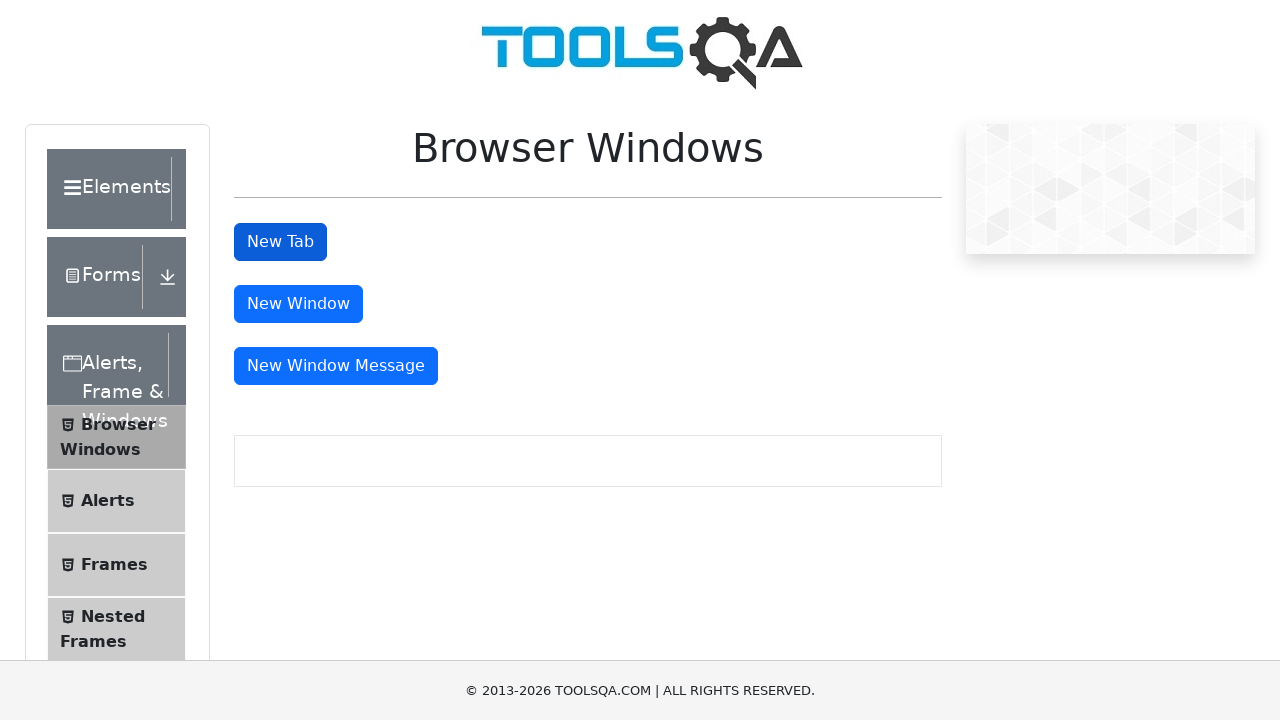